Tests navigation through Spotify Podcast Charts by interacting with the category dropdown to switch between Top Podcasts, Top Episodes, and Health & Fitness views, verifying that the page content loads correctly after each selection.

Starting URL: https://podcastcharts.byspotify.com/

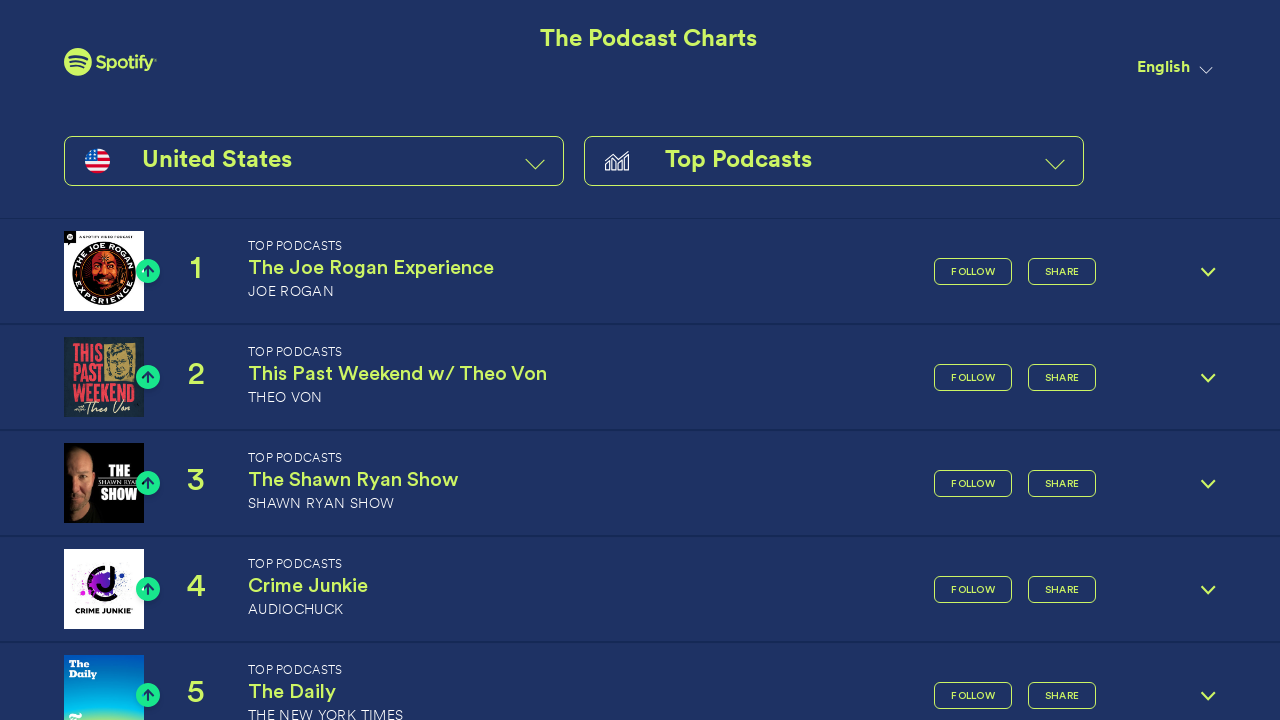

Initial page loaded with podcast items visible
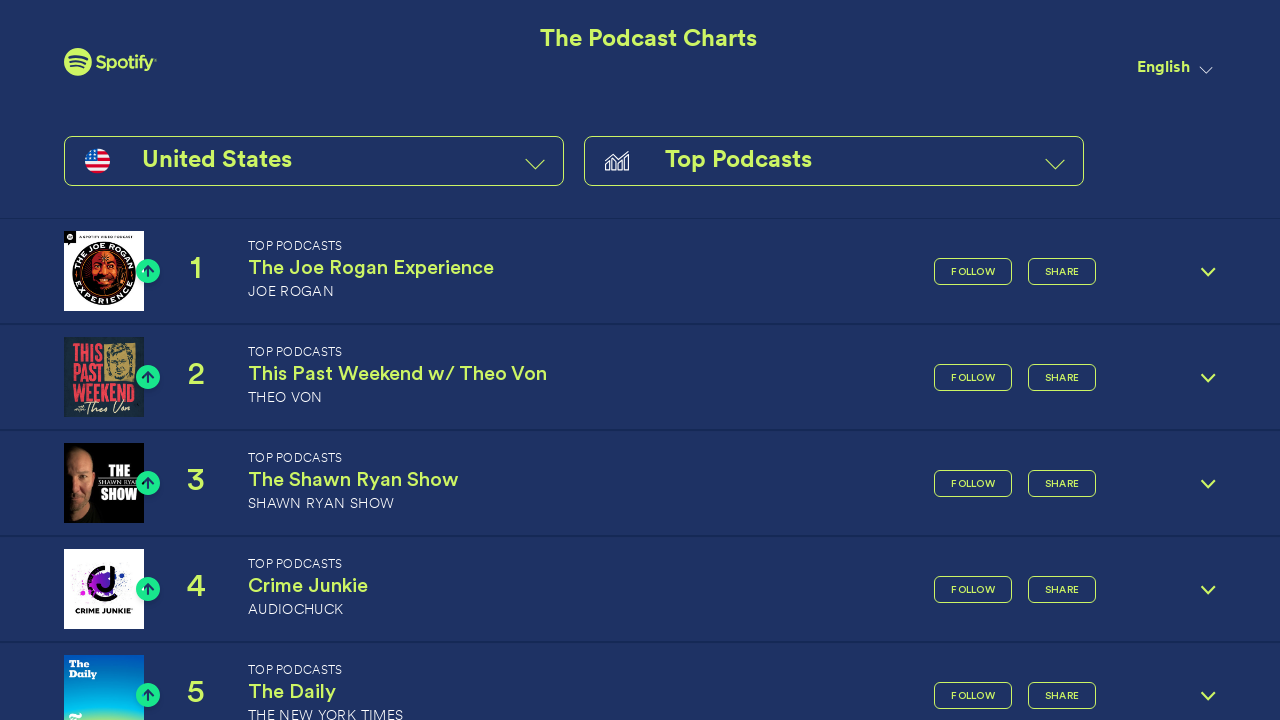

Scrolled down to bottom of page to trigger lazy loading
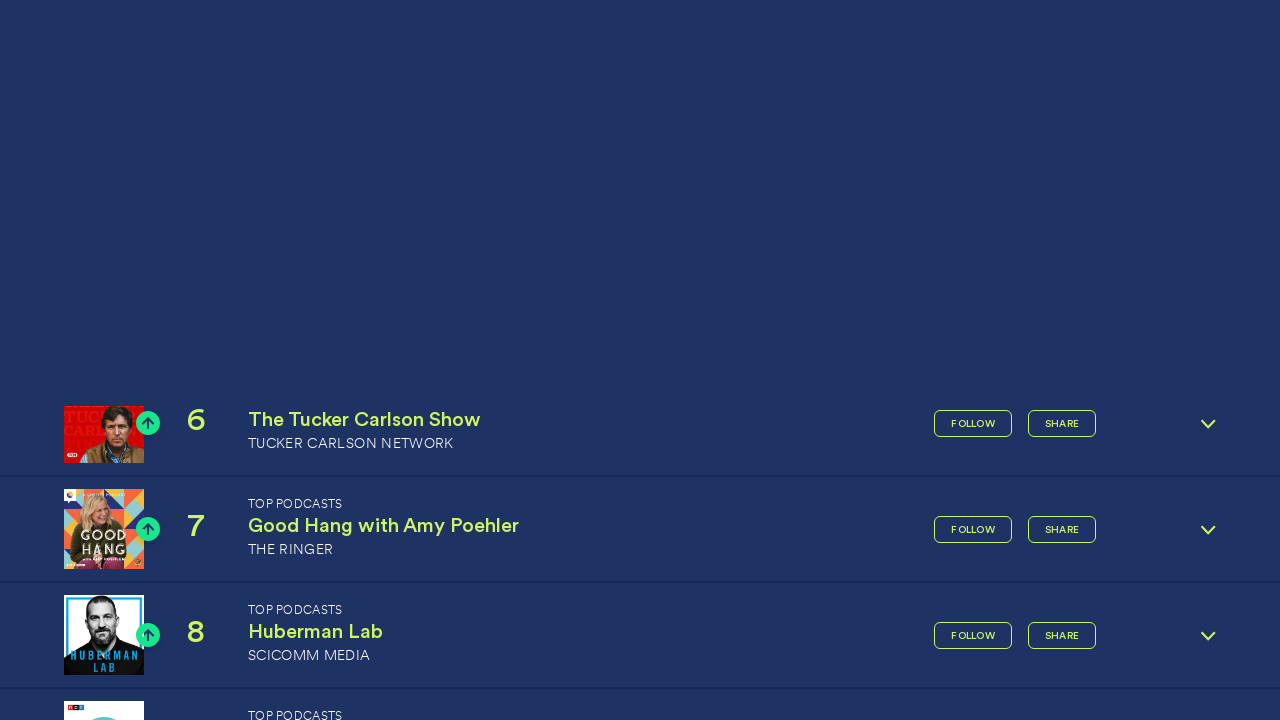

Waited 1 second for lazy loading to complete
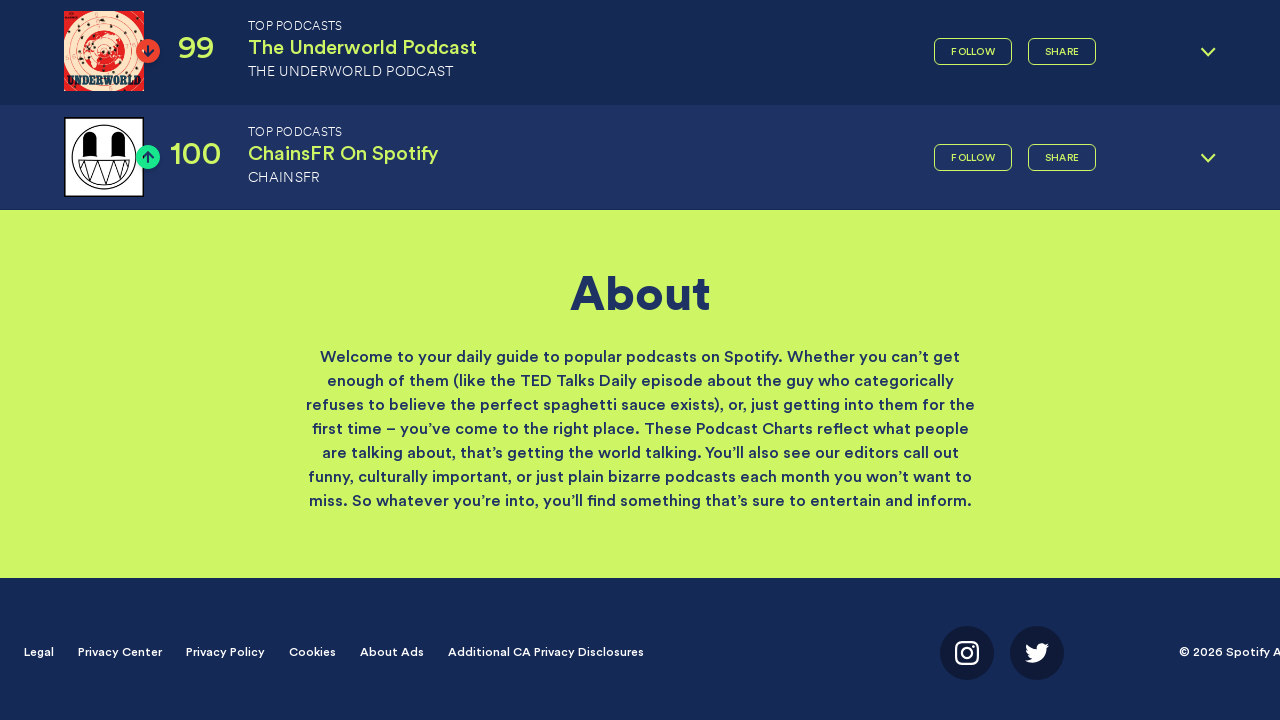

Scrolled back to top of page
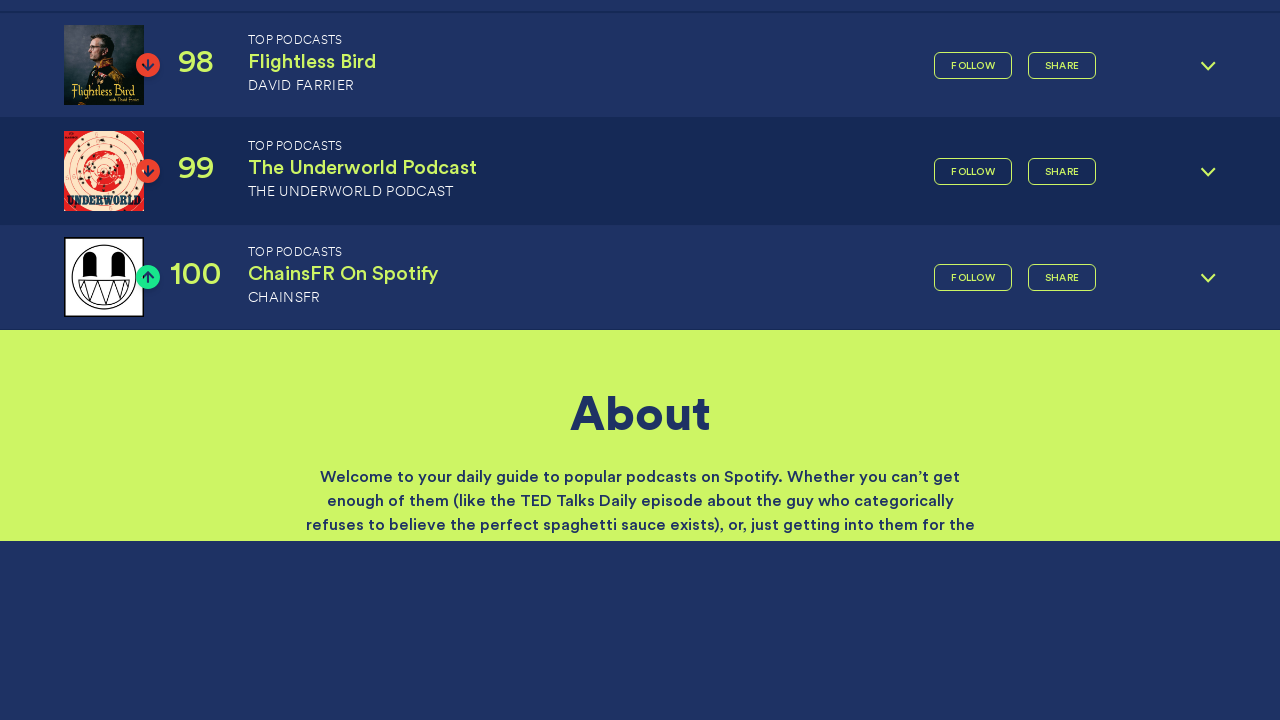

Waited 1 second after scrolling to top
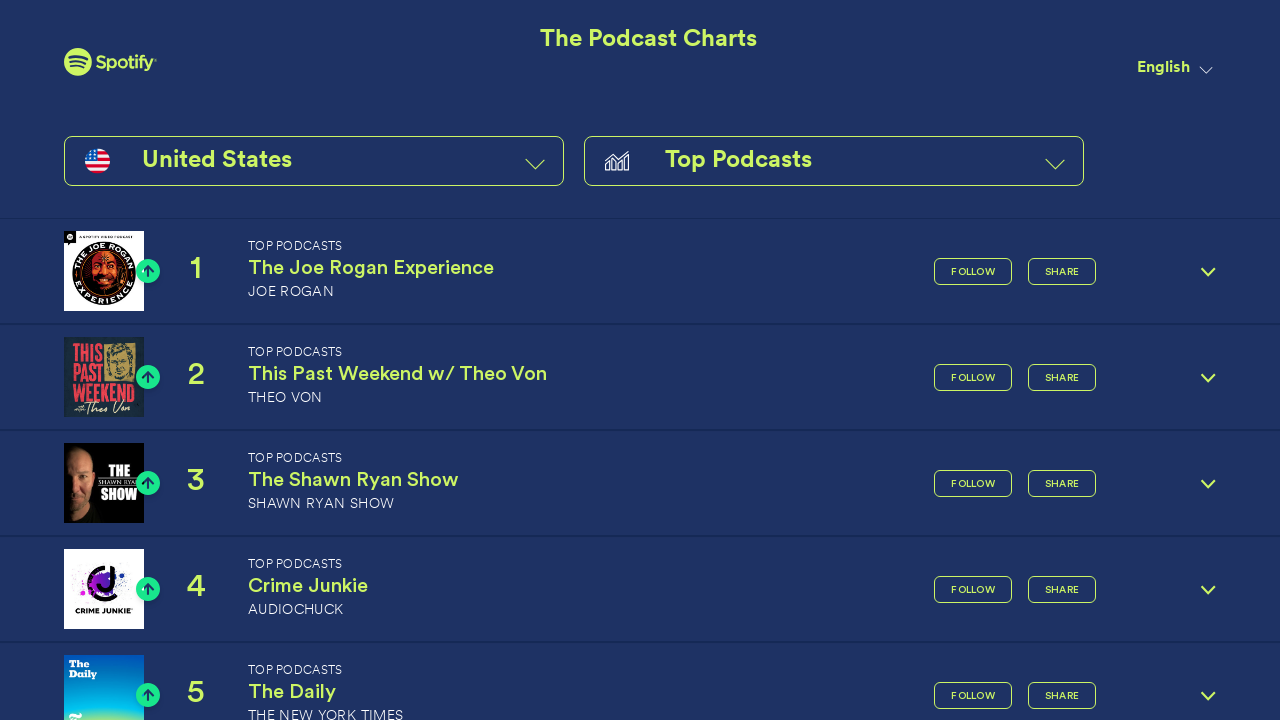

Clicked on category dropdown to open menu at (834, 161) on #categoryDropdown
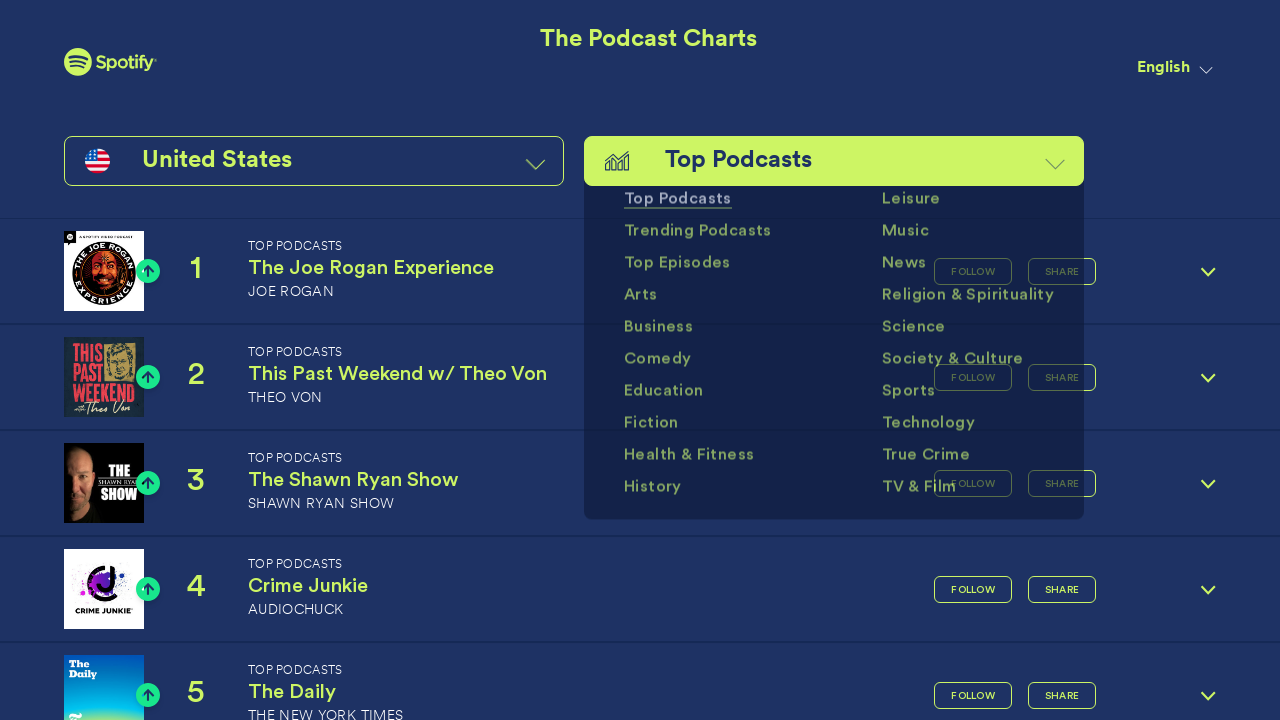

Waited 1 second for dropdown menu to open
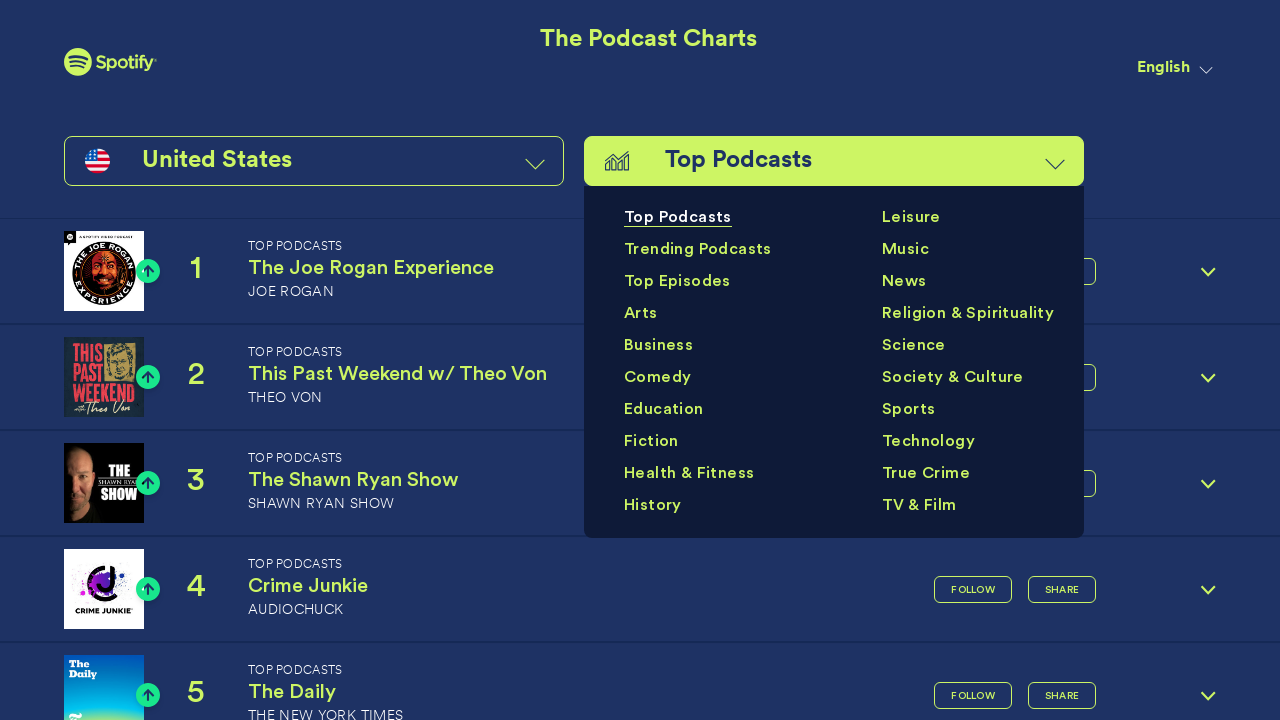

Selected 'Top Episodes' from category dropdown at (677, 282) on xpath=//span[contains(text(), 'Top Episodes')]
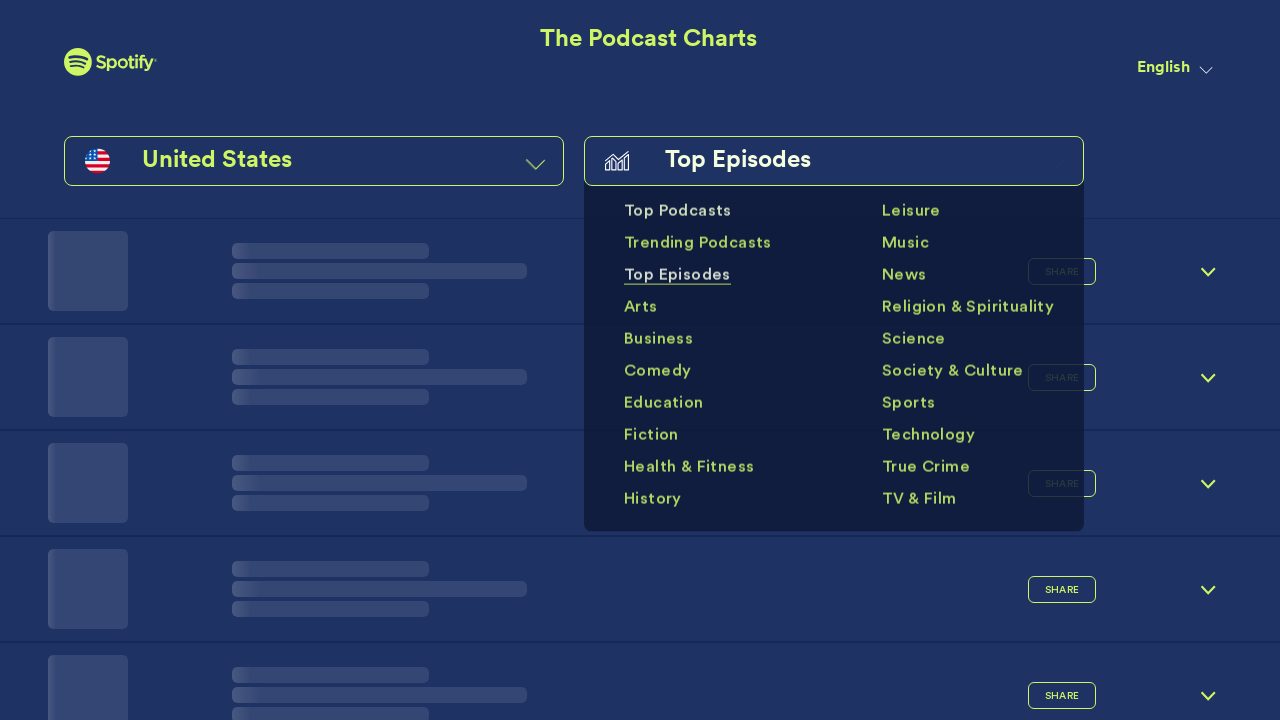

Waited 1 second for Top Episodes content to load
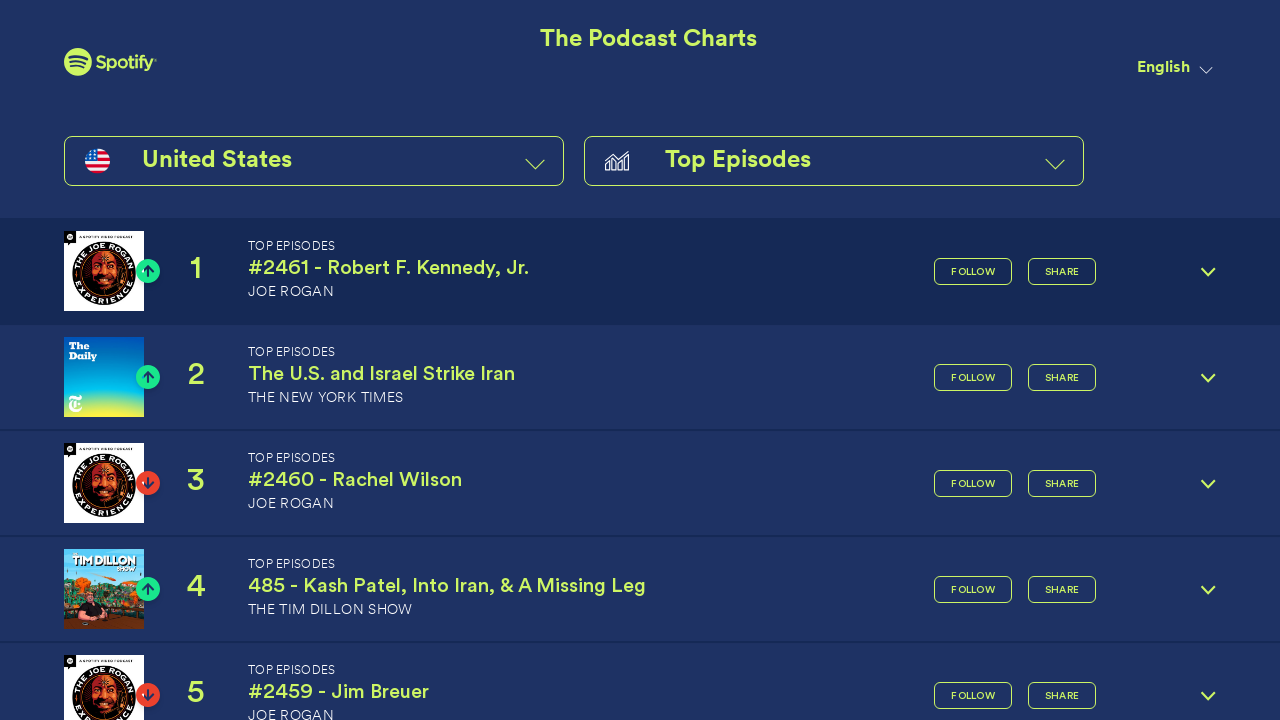

Top Episodes content loaded successfully
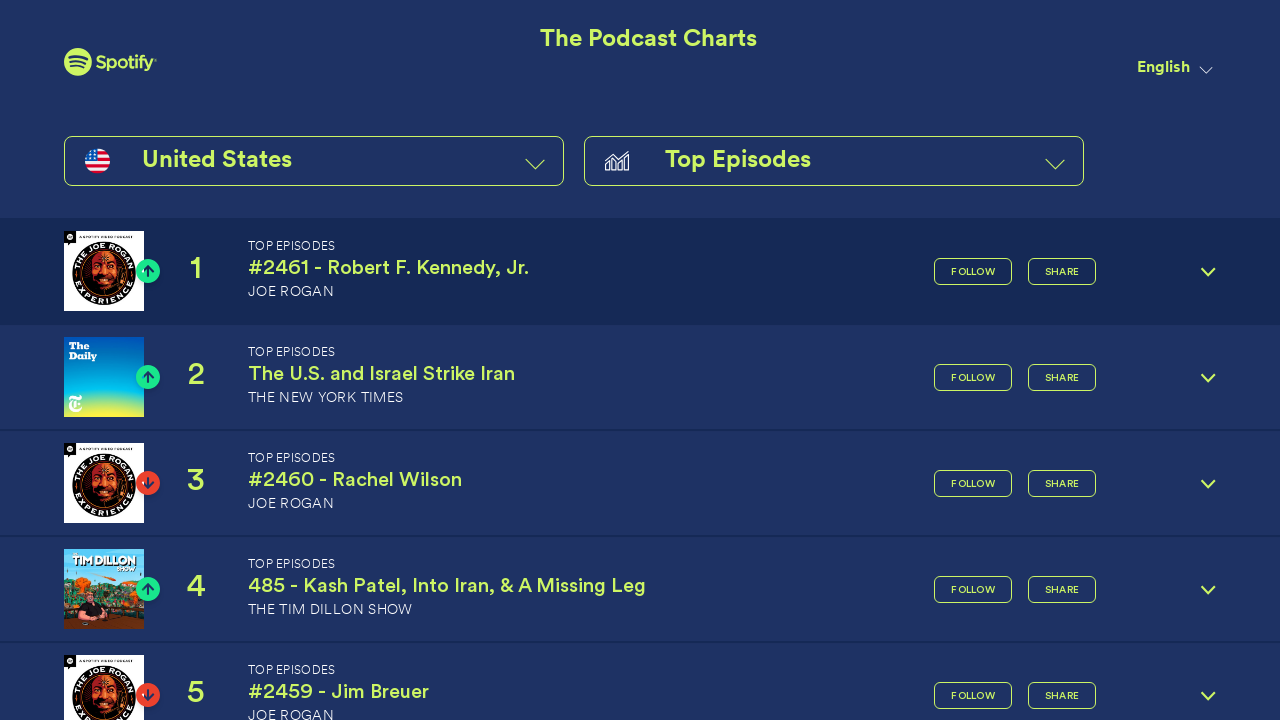

Clicked on category dropdown again to open menu at (834, 161) on #categoryDropdown
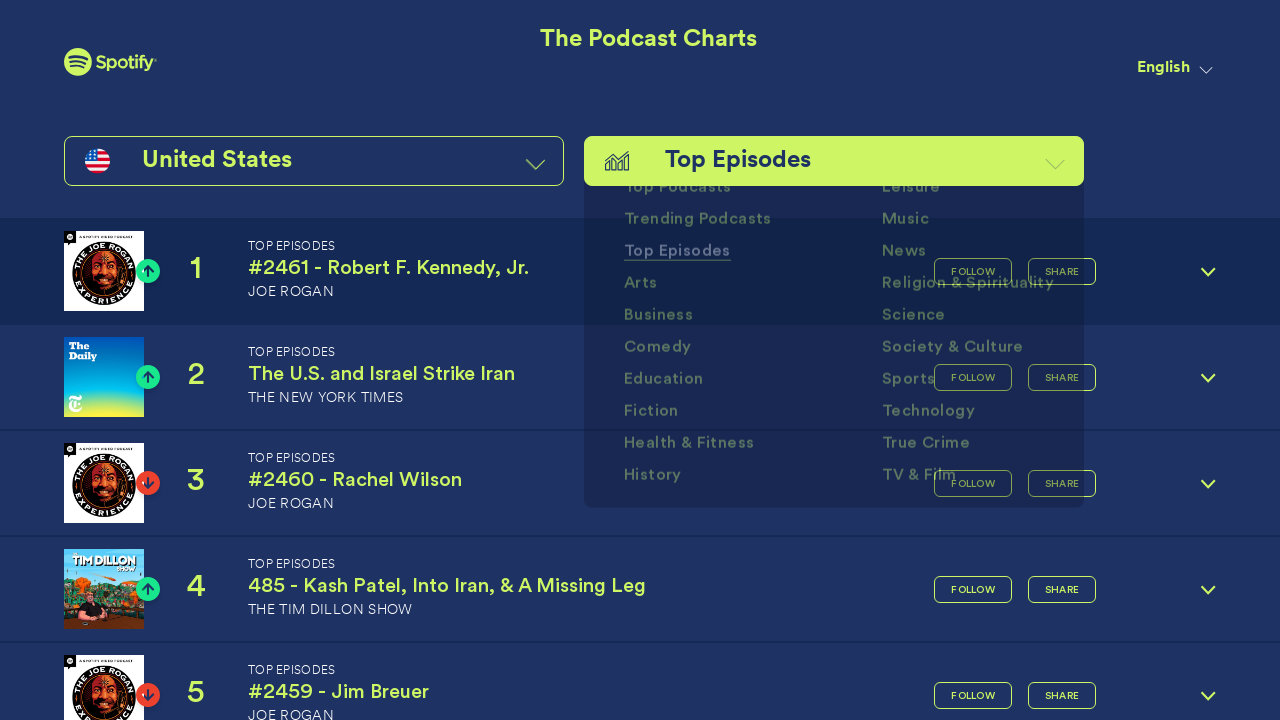

Waited 1 second for dropdown menu to open
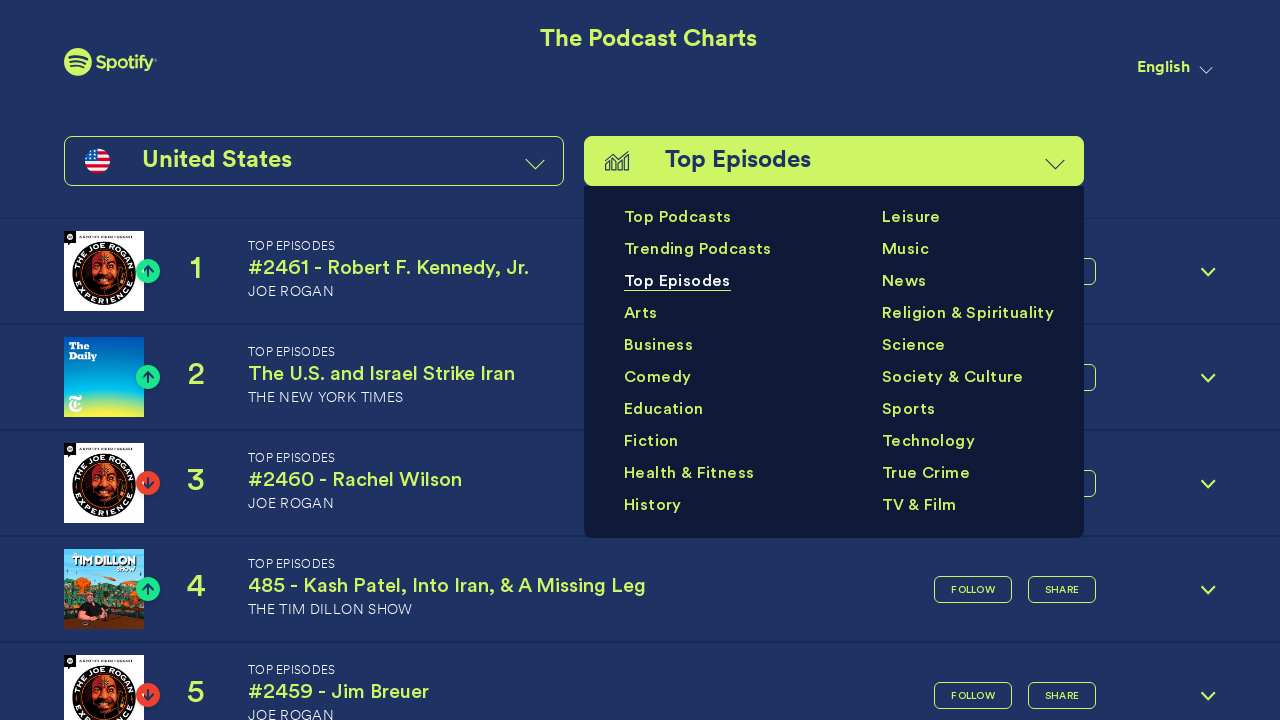

Selected 'Health & Fitness' from category dropdown at (689, 474) on xpath=//span[contains(text(), 'Health & Fitness')]
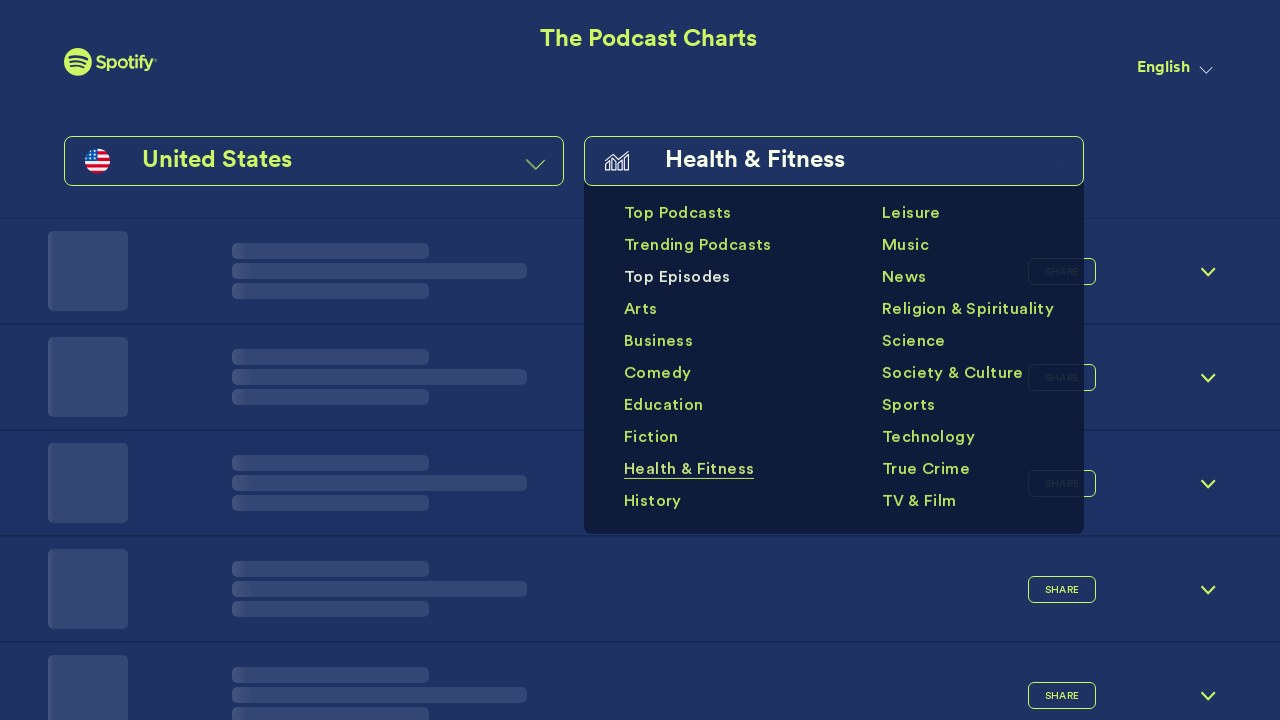

Waited 1 second for Health & Fitness content to load
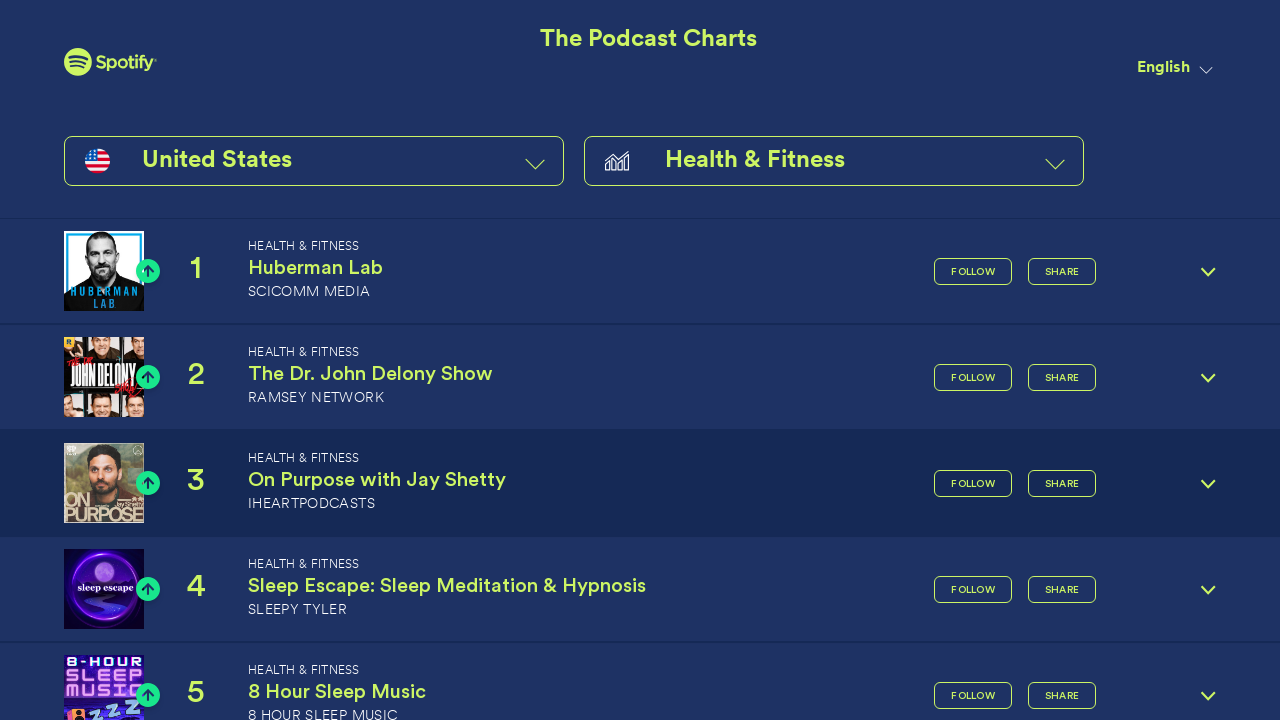

Health & Fitness content loaded successfully
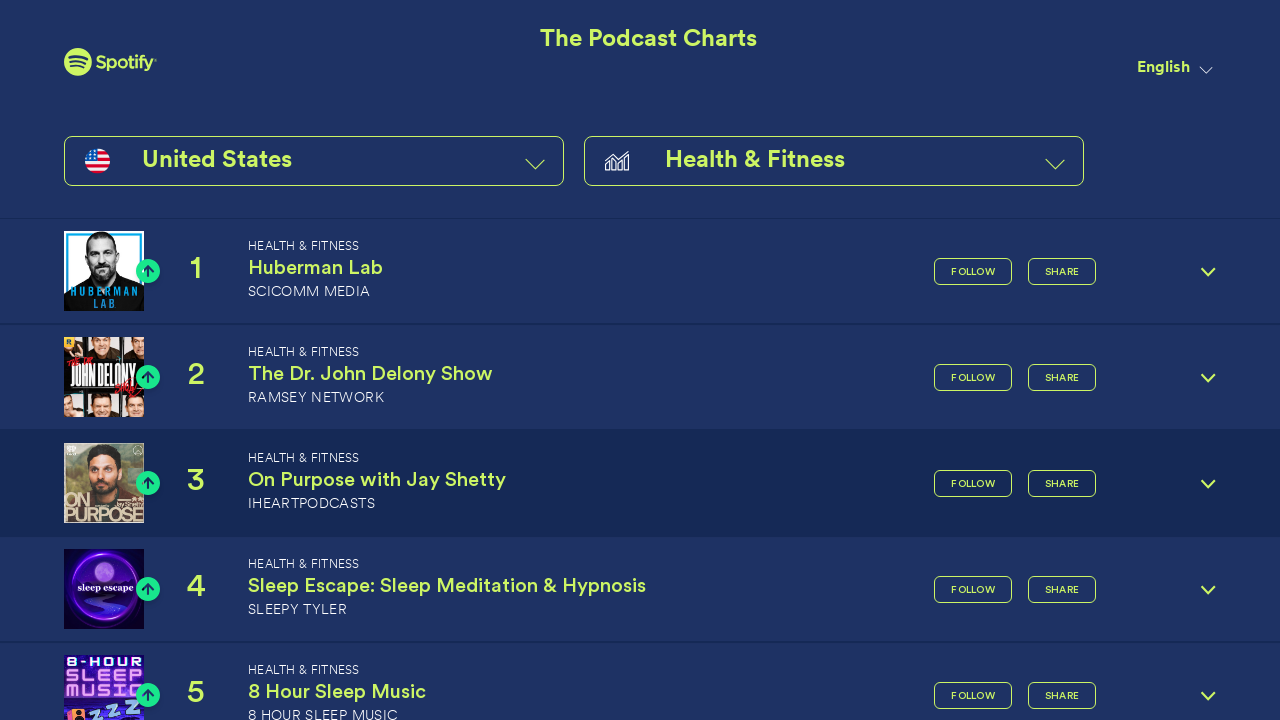

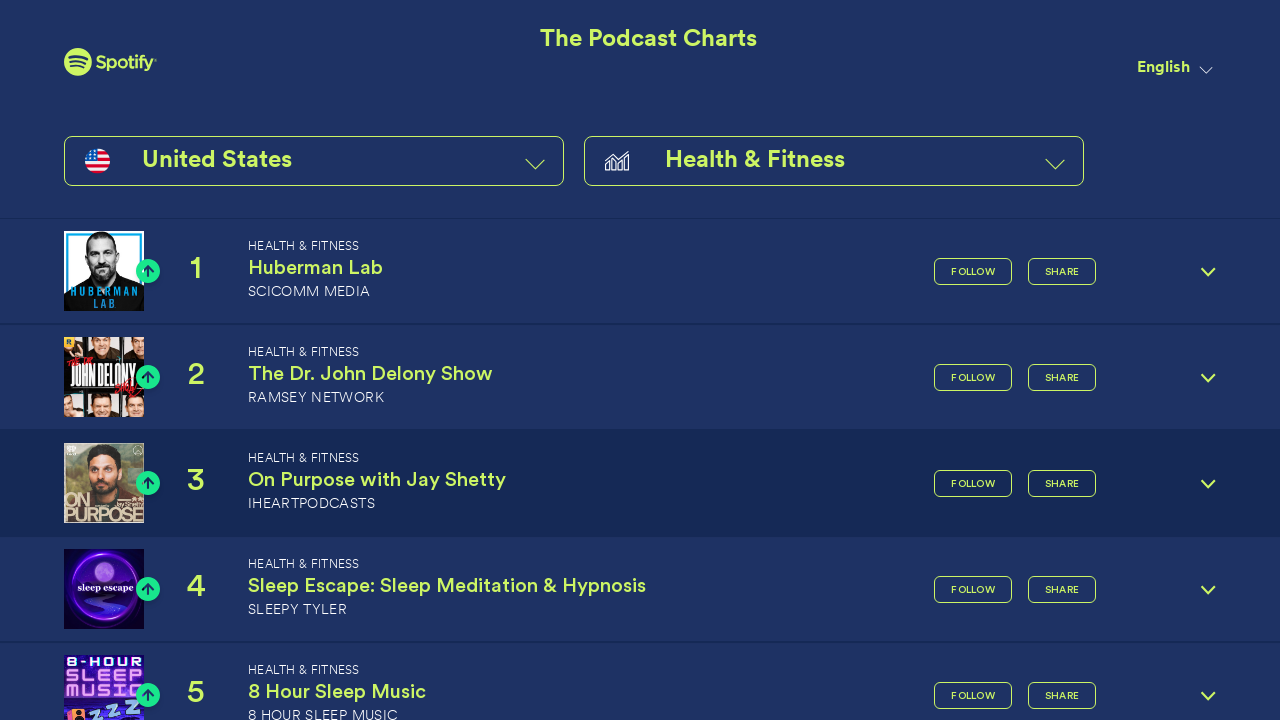